Tests that the complete all checkbox updates state when individual items are completed or cleared

Starting URL: https://demo.playwright.dev/todomvc

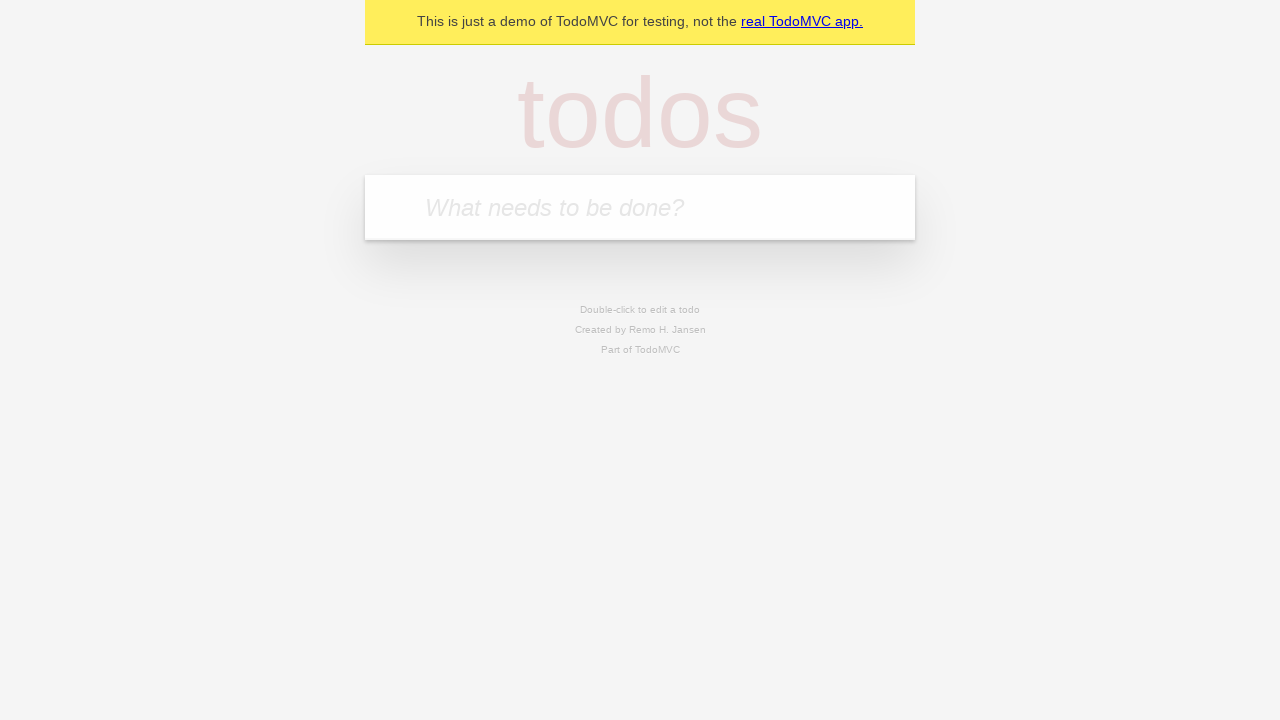

Filled new todo input with 'buy some cheese' on internal:attr=[placeholder="What needs to be done?"i]
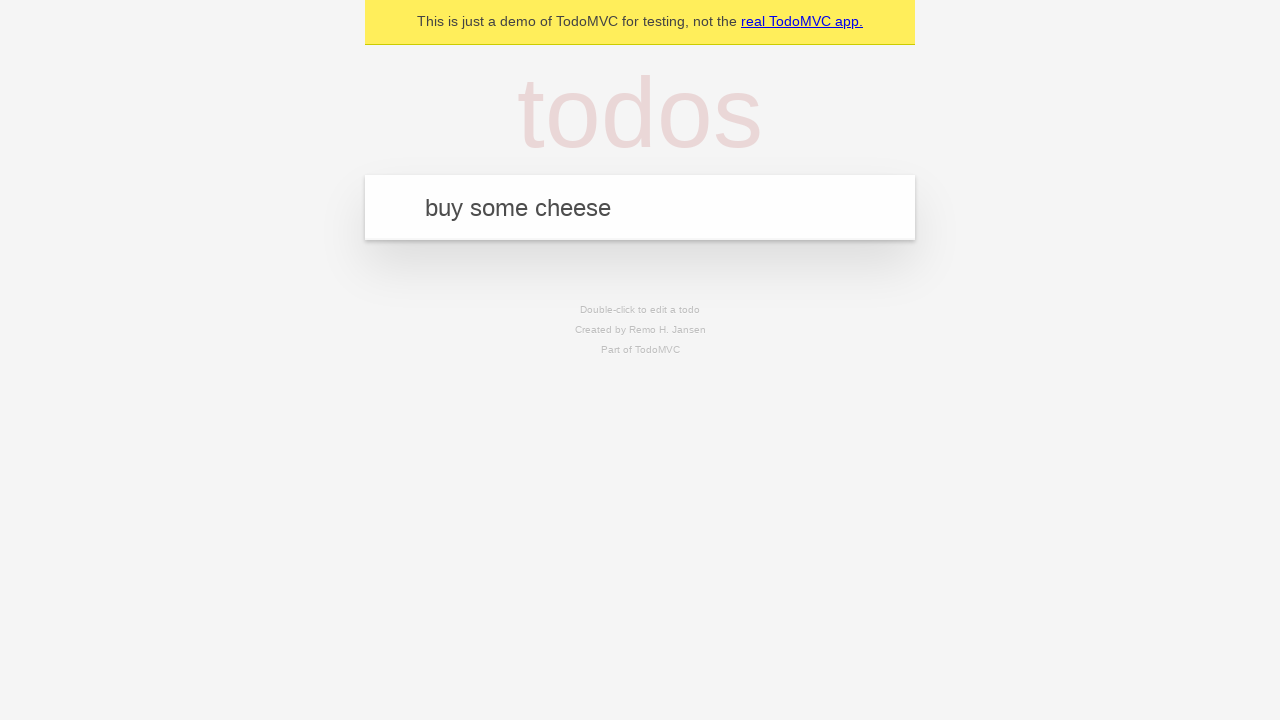

Pressed Enter to create todo 'buy some cheese' on internal:attr=[placeholder="What needs to be done?"i]
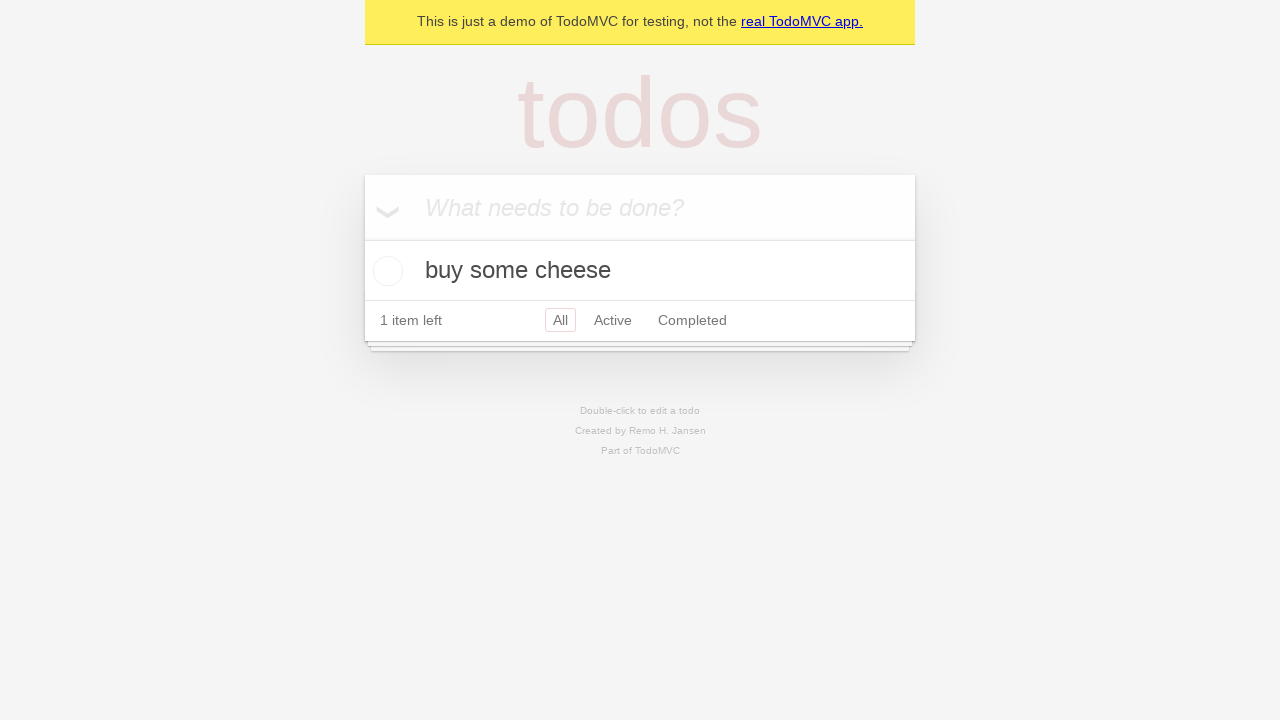

Filled new todo input with 'feed the cat' on internal:attr=[placeholder="What needs to be done?"i]
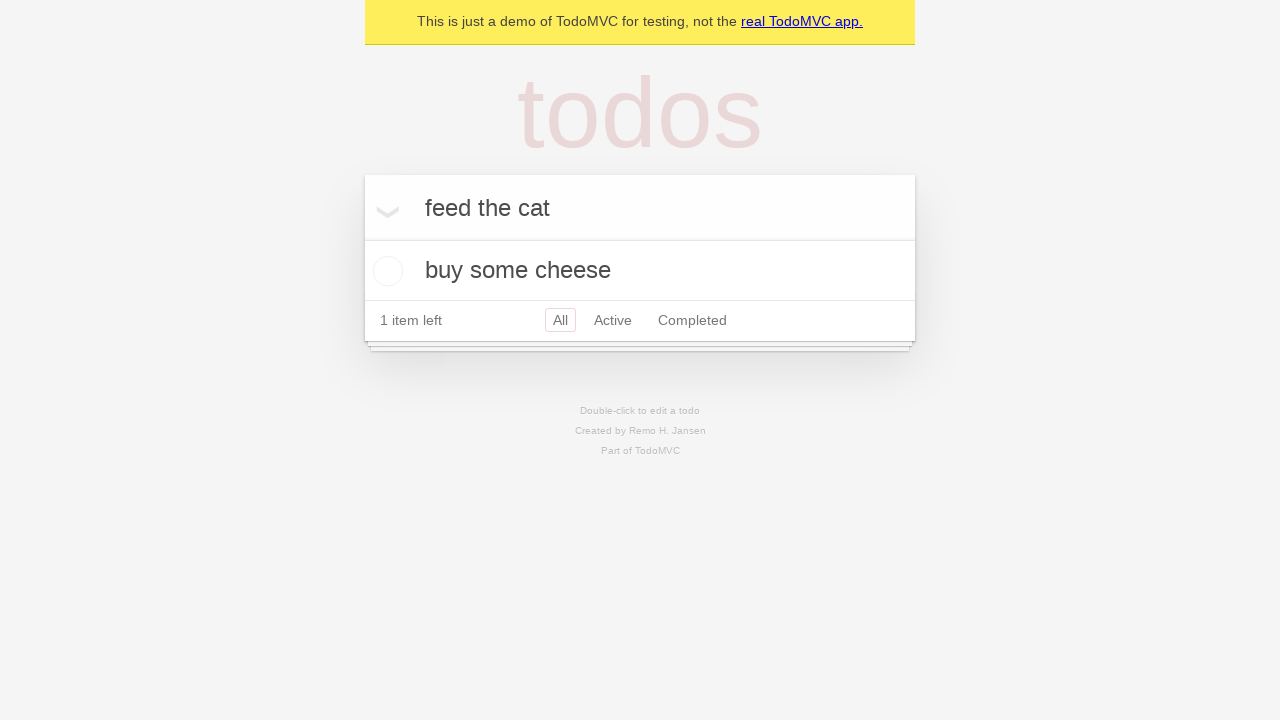

Pressed Enter to create todo 'feed the cat' on internal:attr=[placeholder="What needs to be done?"i]
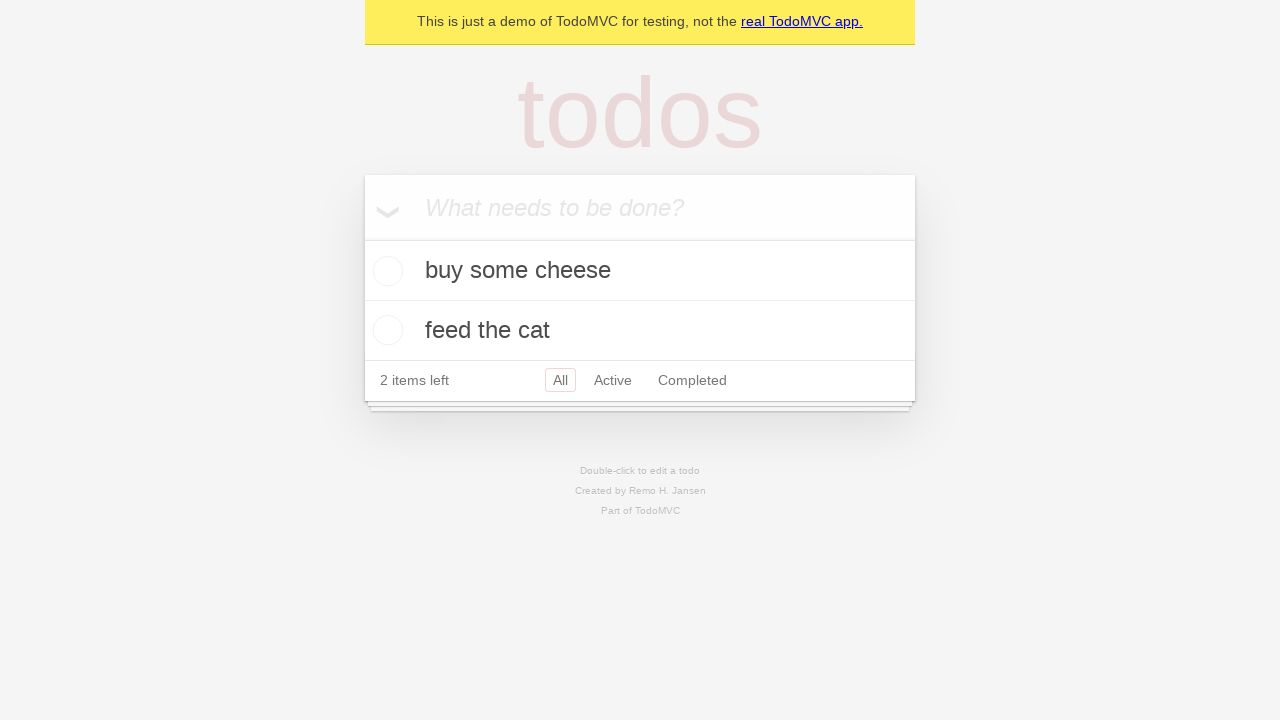

Filled new todo input with 'book a doctors appointment' on internal:attr=[placeholder="What needs to be done?"i]
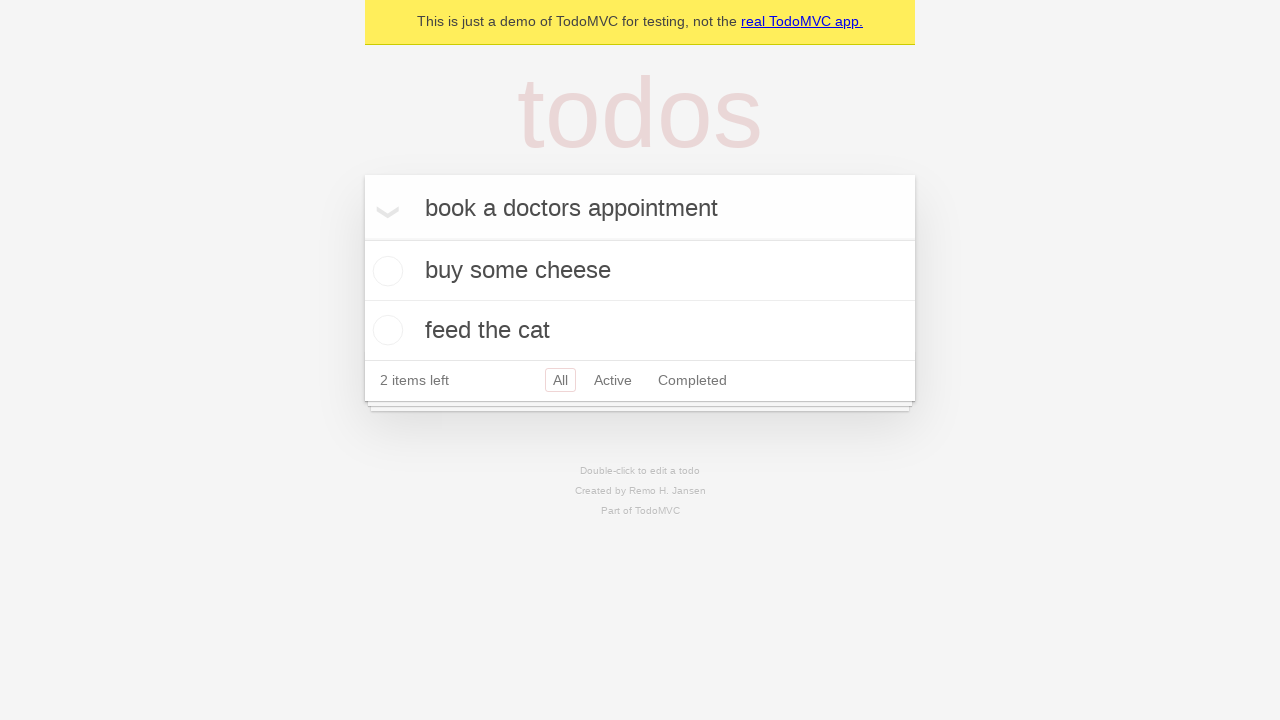

Pressed Enter to create todo 'book a doctors appointment' on internal:attr=[placeholder="What needs to be done?"i]
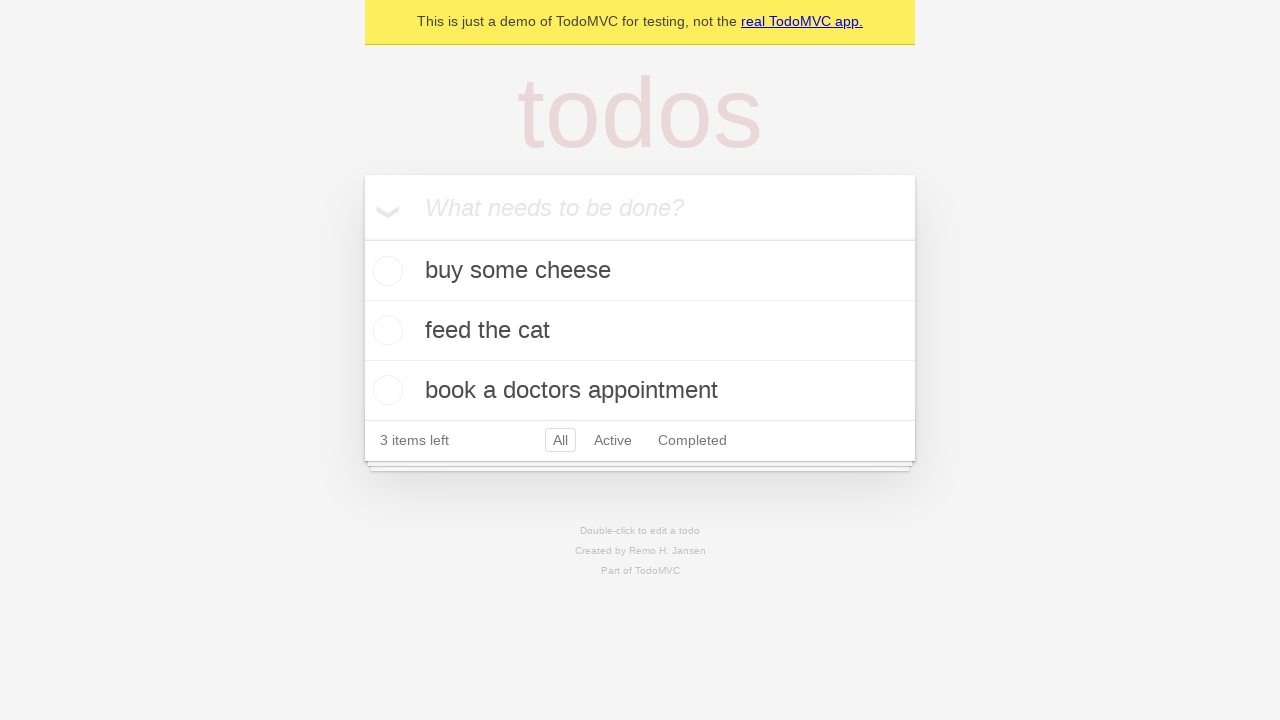

Checked 'Mark all as complete' checkbox to complete all todos at (362, 238) on internal:label="Mark all as complete"i
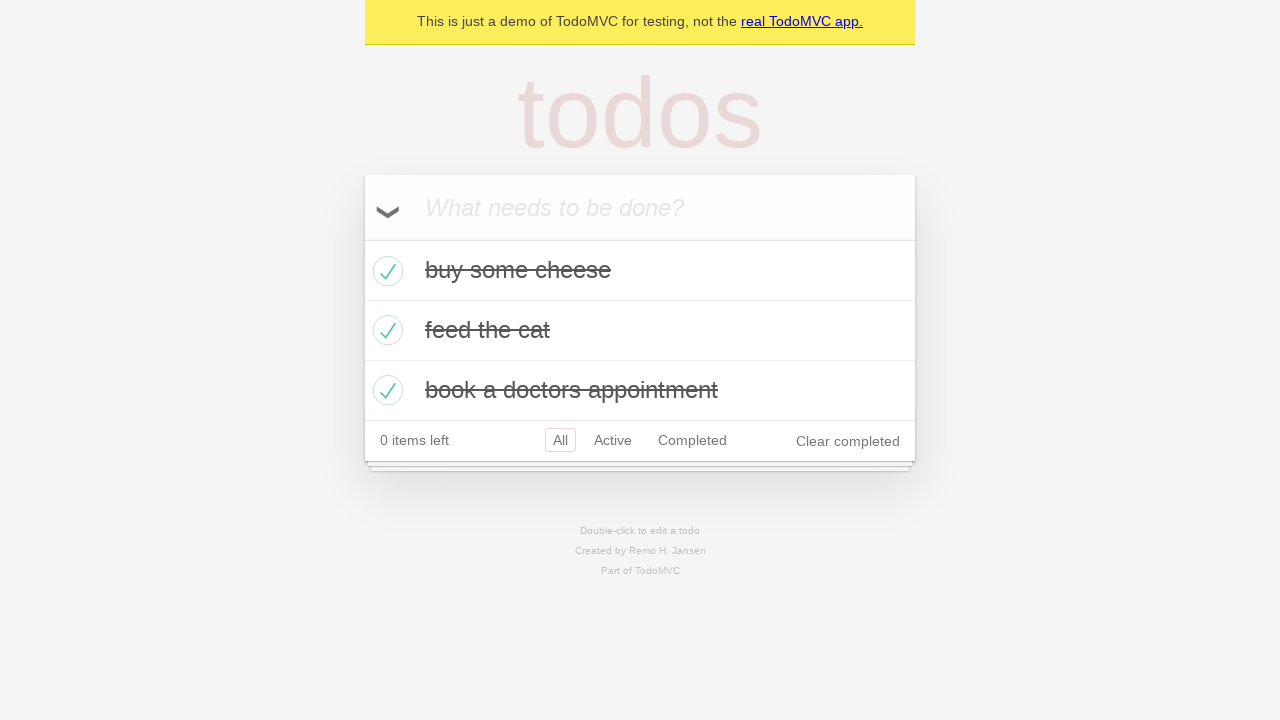

Unchecked the first todo item checkbox at (385, 271) on internal:testid=[data-testid="todo-item"s] >> nth=0 >> internal:role=checkbox
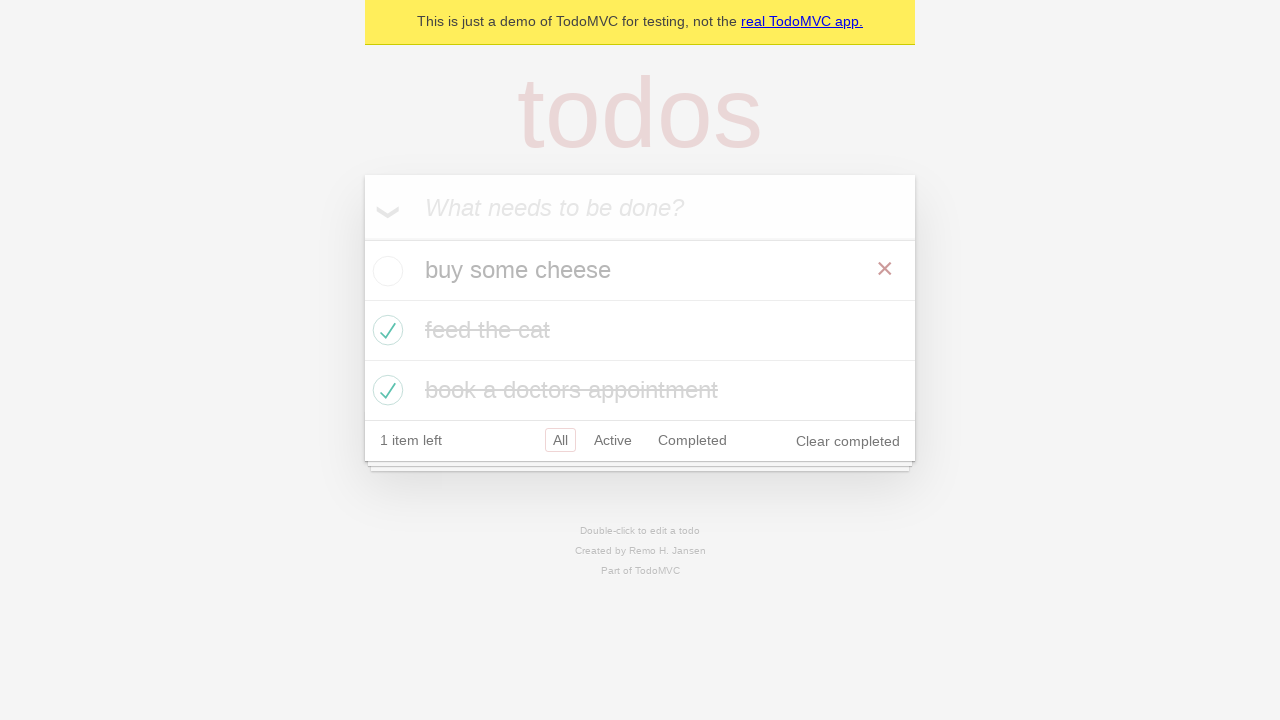

Checked the first todo item checkbox again at (385, 271) on internal:testid=[data-testid="todo-item"s] >> nth=0 >> internal:role=checkbox
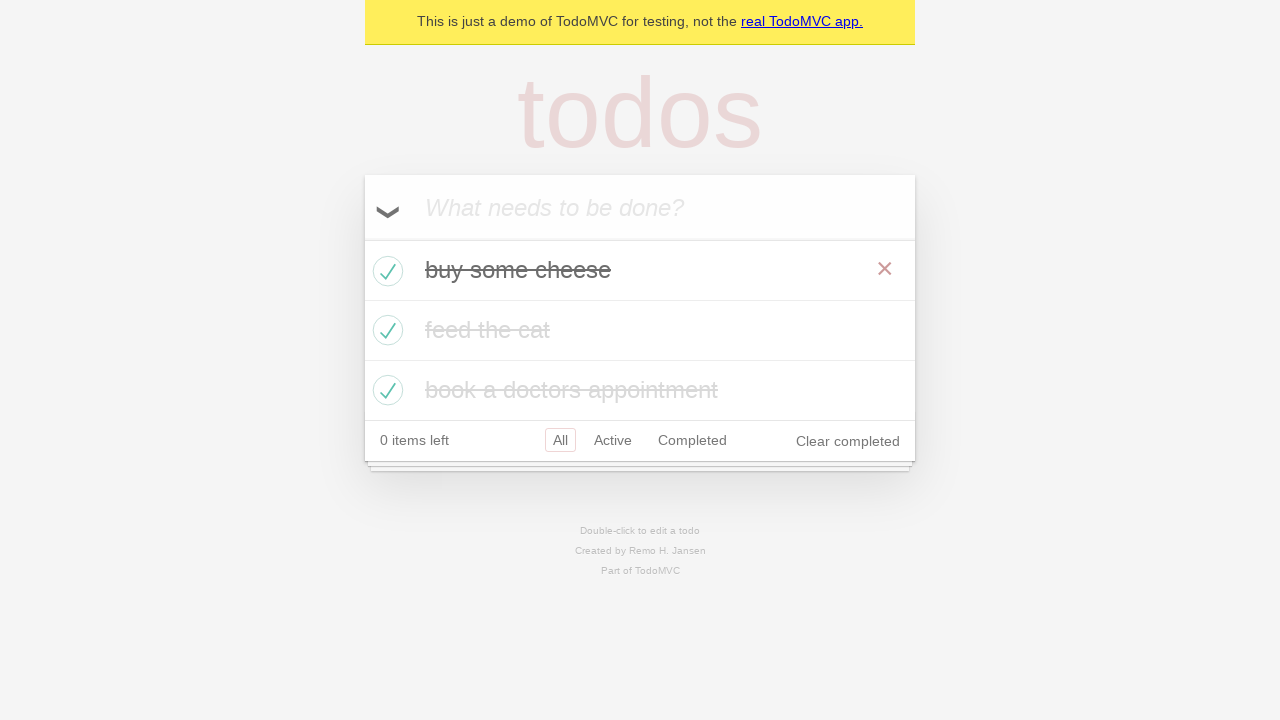

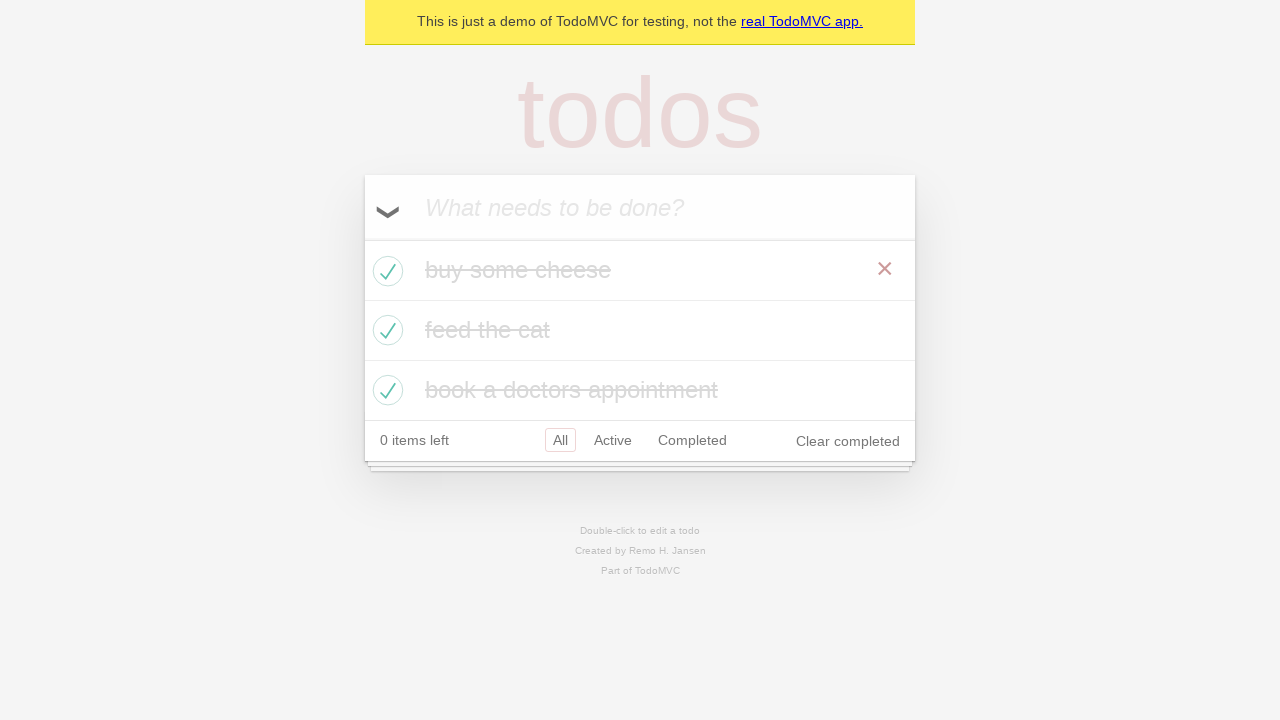